Tests dropdown selection functionality by selecting an option from a dropdown menu

Starting URL: https://the-internet.herokuapp.com/dropdown

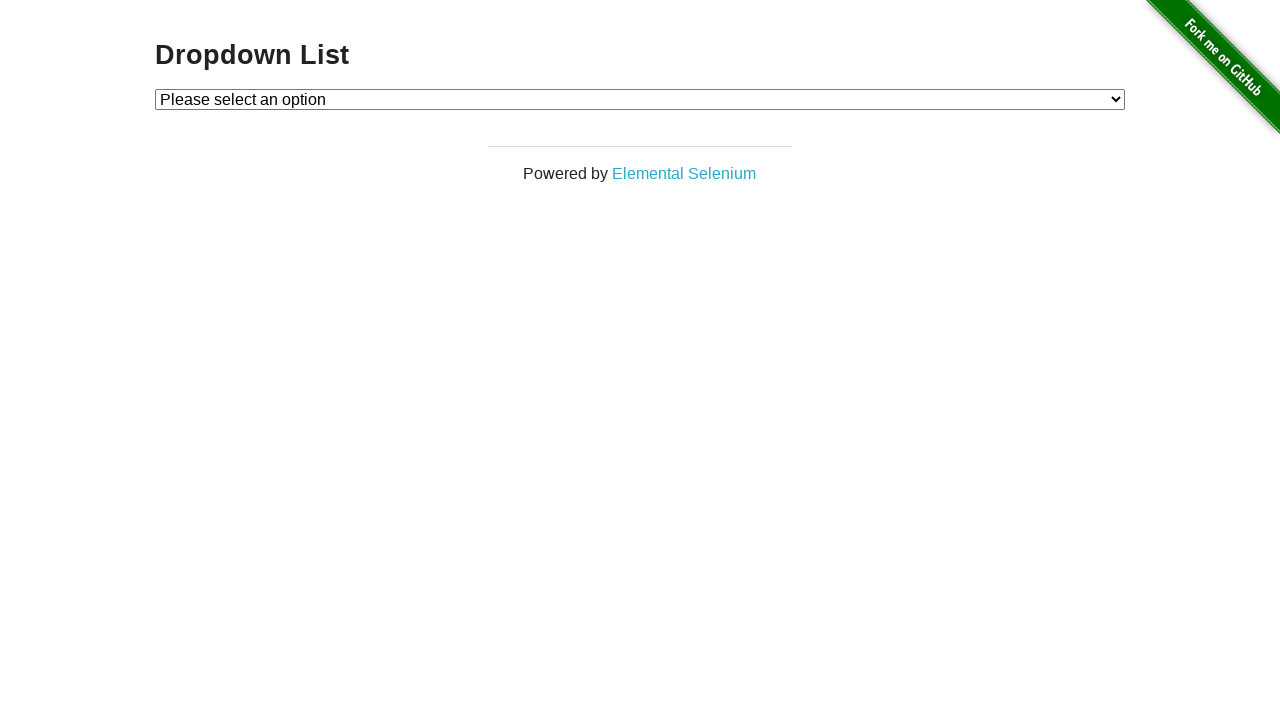

Navigated to dropdown test page
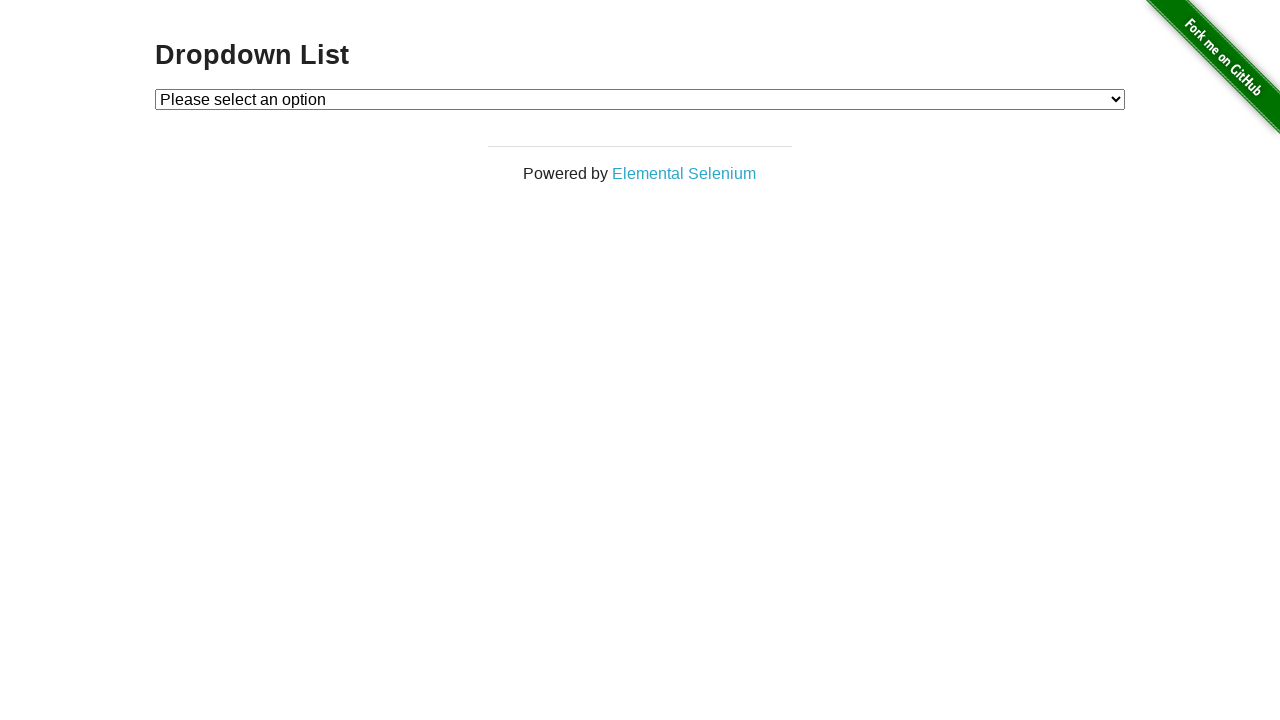

Selected option 1 from dropdown menu on #dropdown
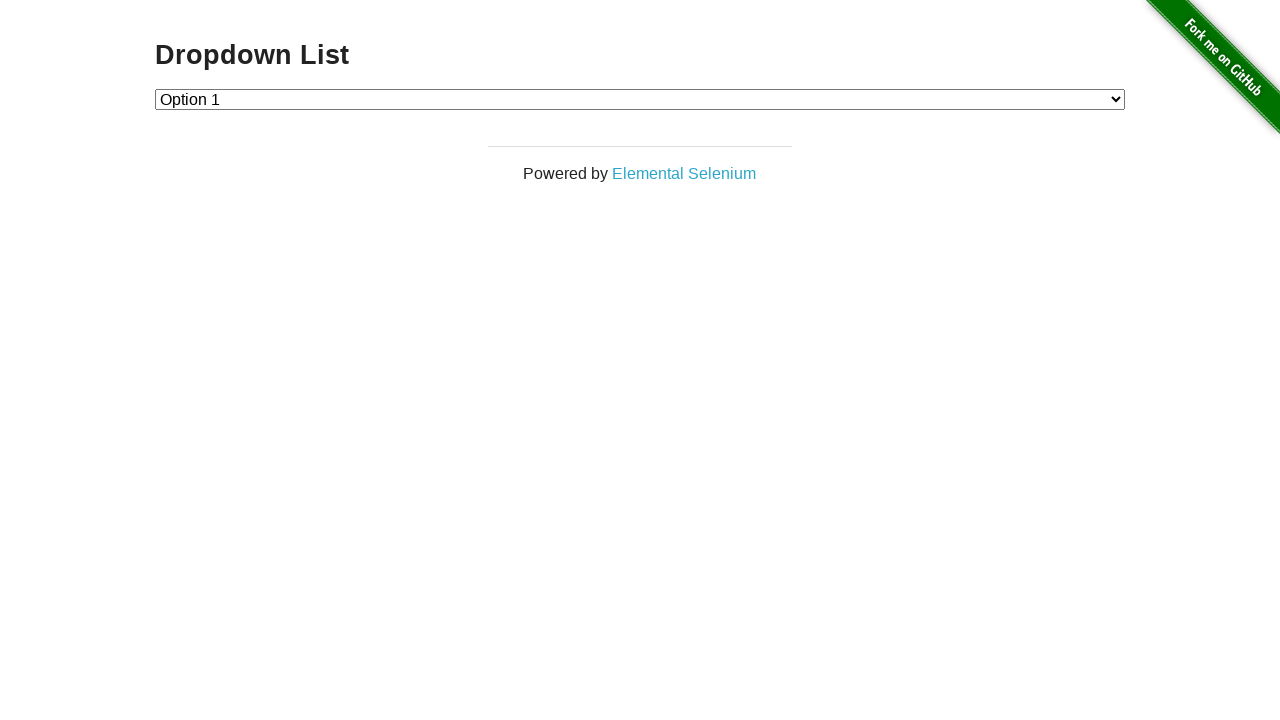

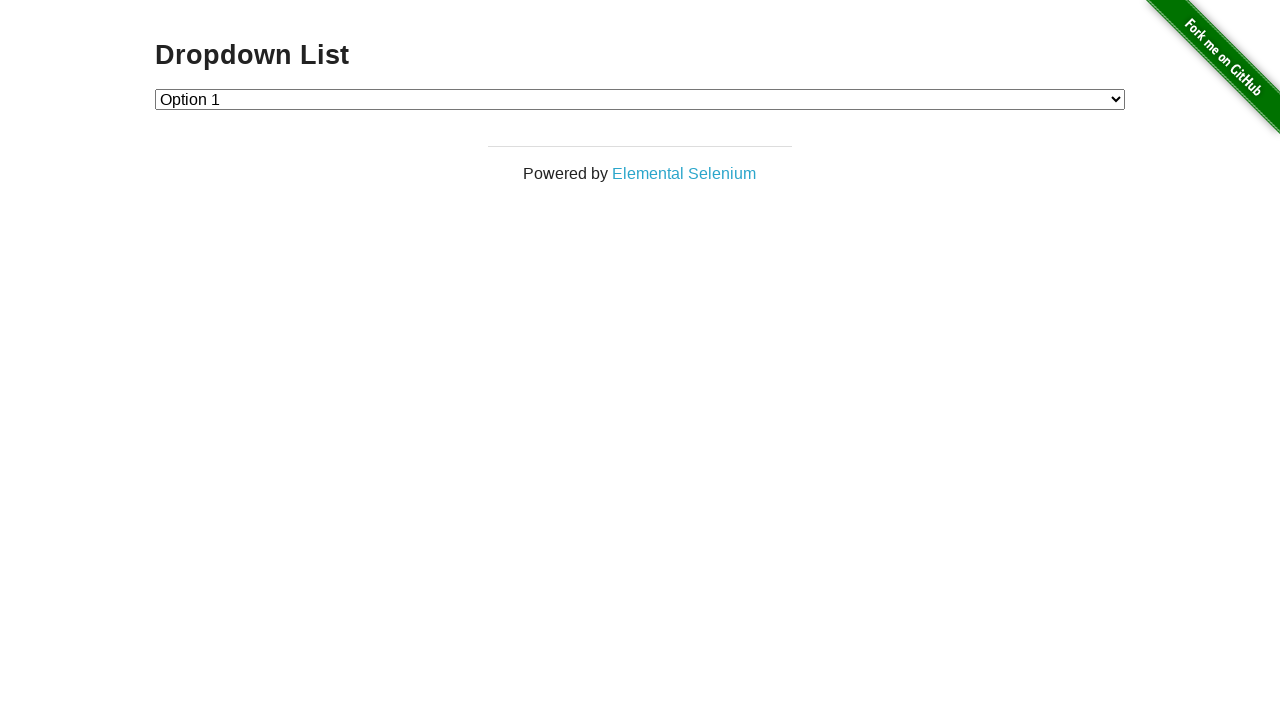